Completes a full purchase flow: adds product to cart, fills purchase form with test data, and verifies order confirmation

Starting URL: https://www.demoblaze.com/

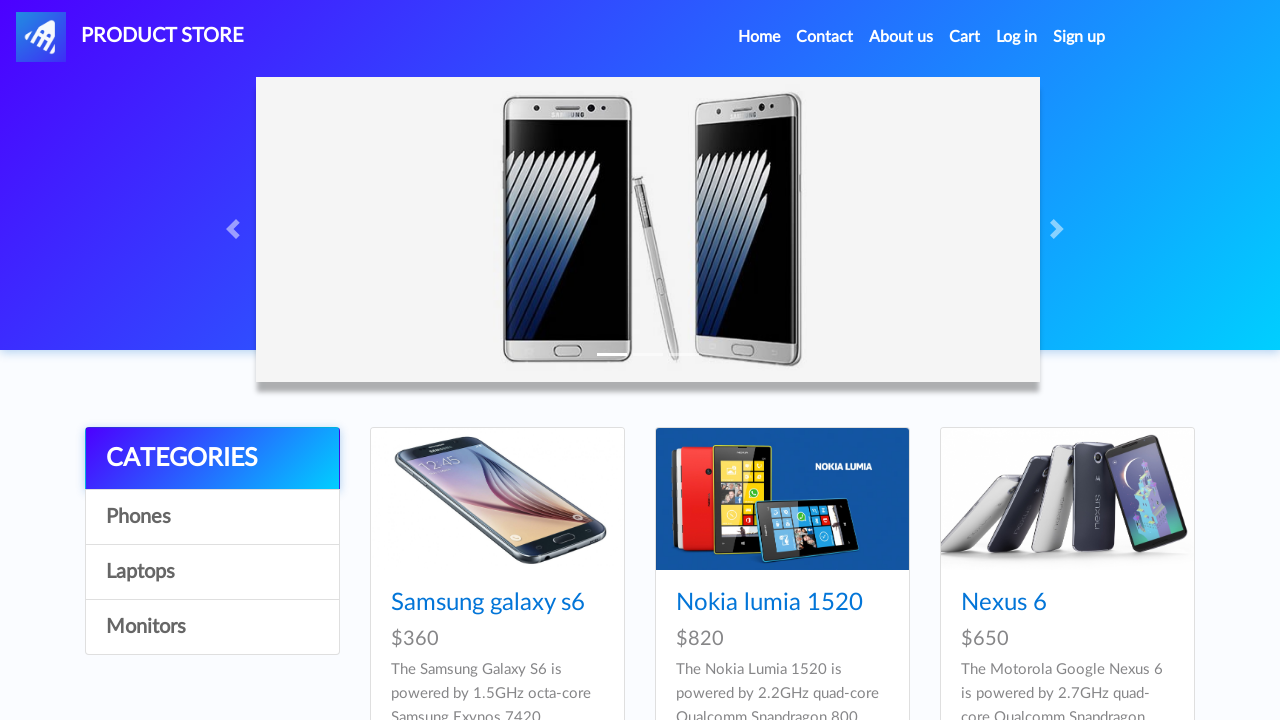

Product list loaded on DemoBlaze homepage
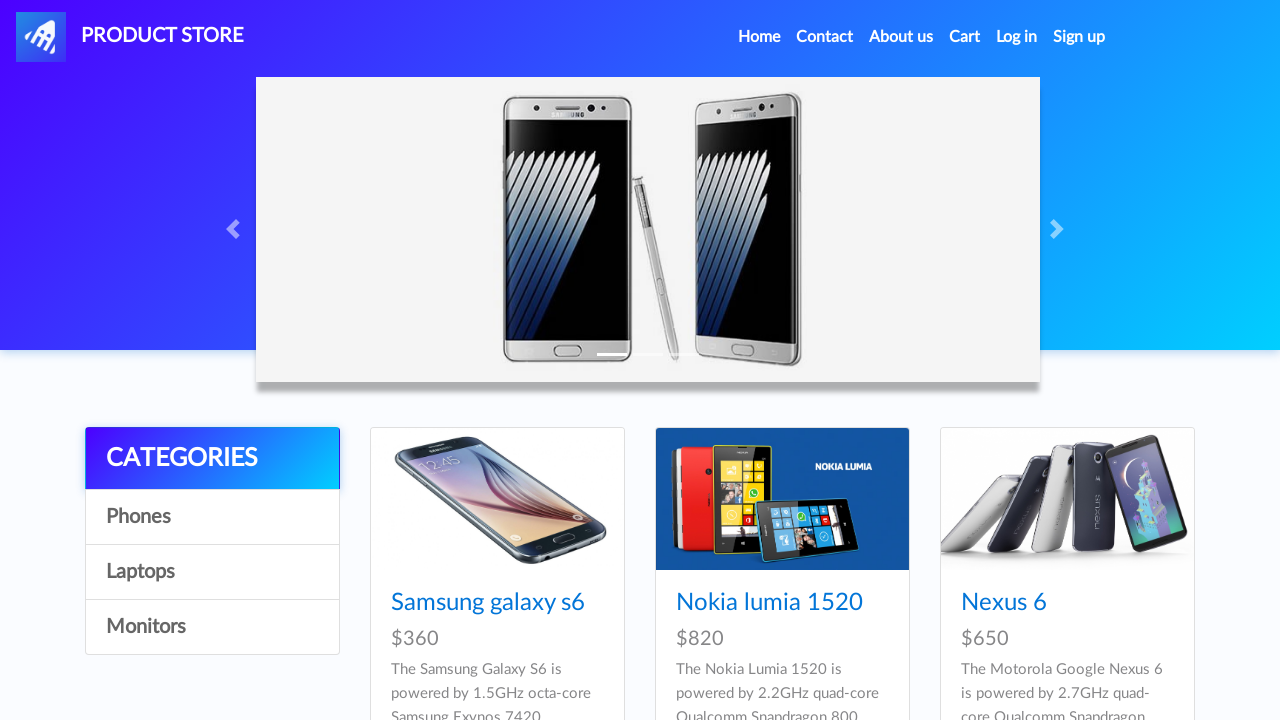

Clicked on Samsung galaxy s6 product at (488, 603) on a:has-text('Samsung galaxy s6')
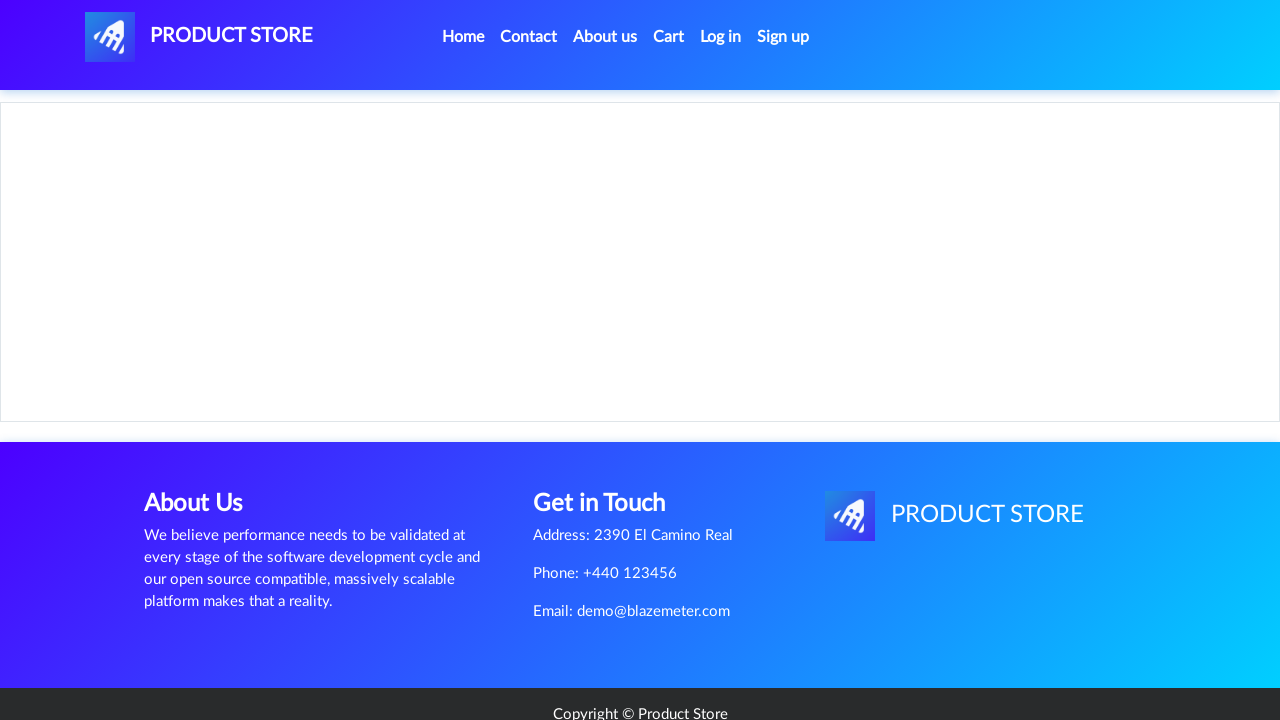

Product details page loaded
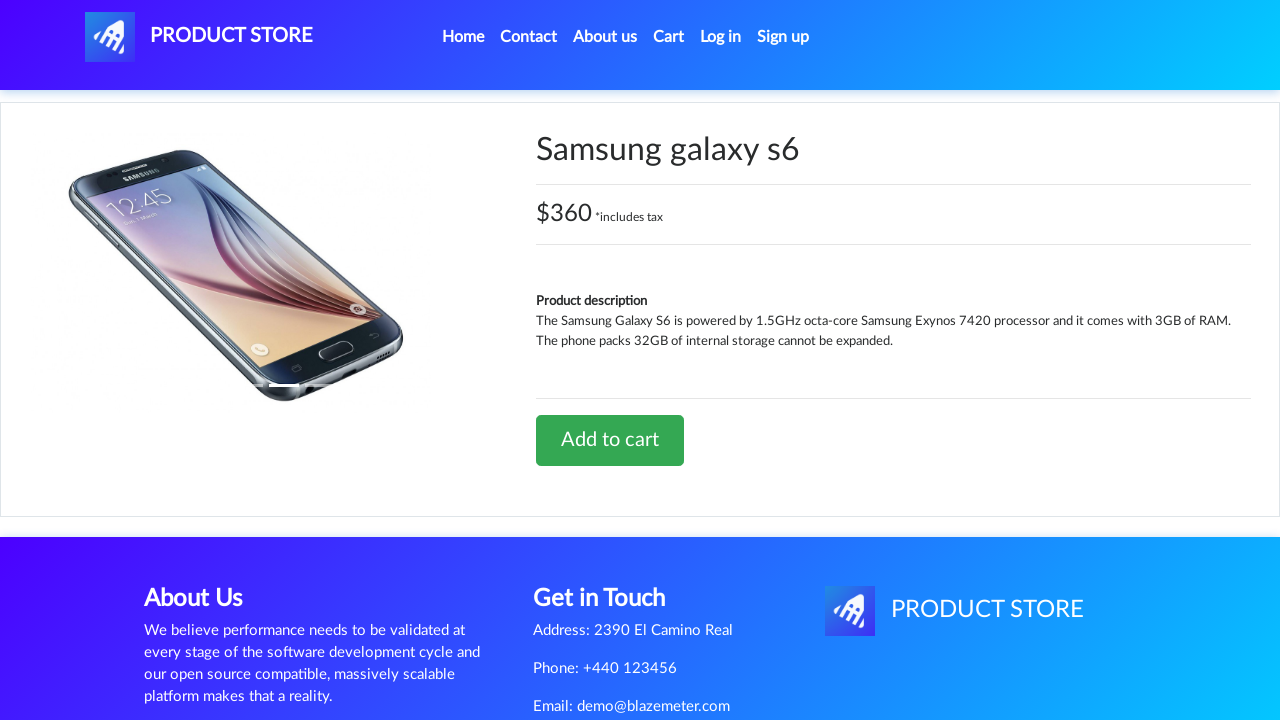

Clicked 'Add to cart' button at (610, 440) on a:has-text('Add to cart')
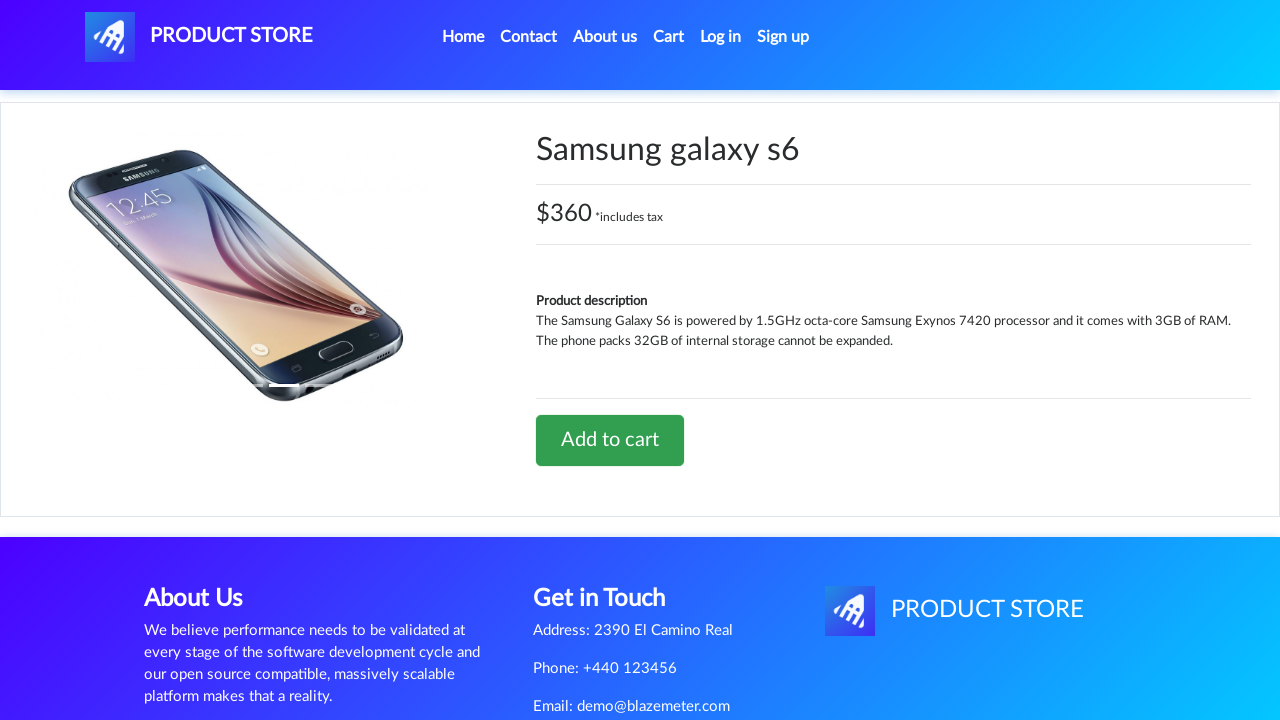

Accepted product added to cart confirmation alert
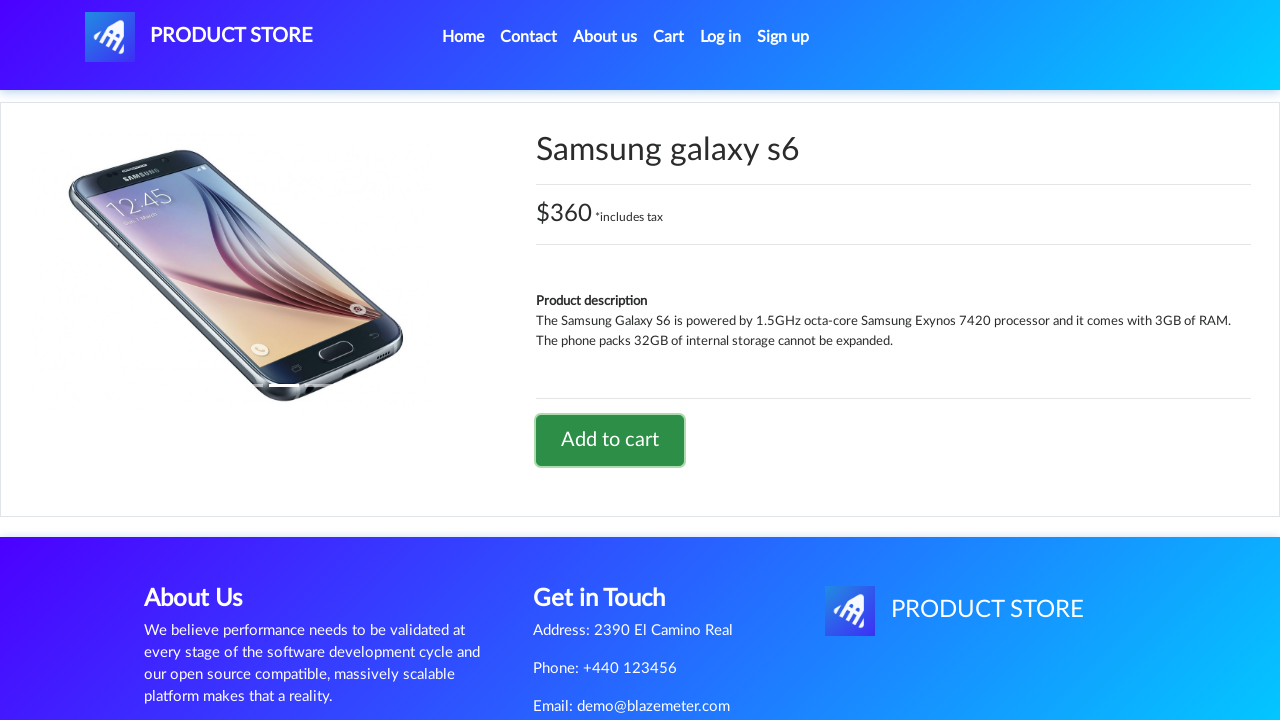

Waited for page to settle after adding to cart
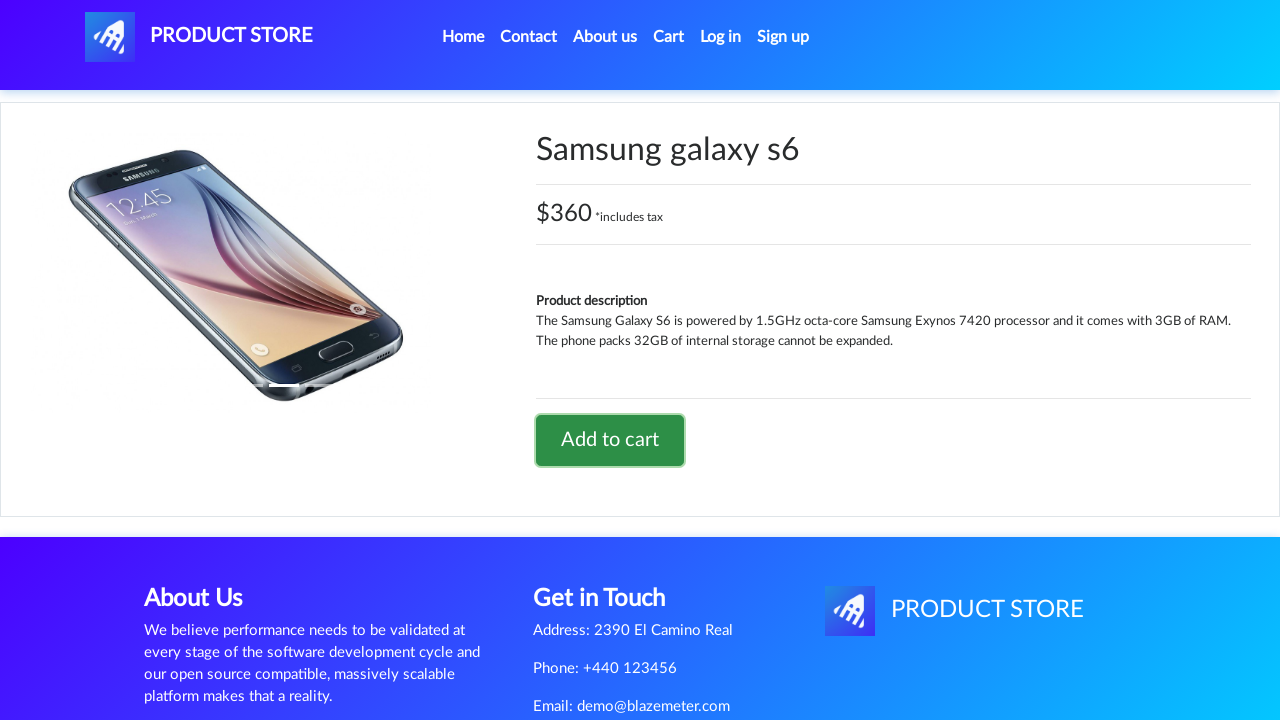

Clicked cart navigation button at (669, 37) on #cartur
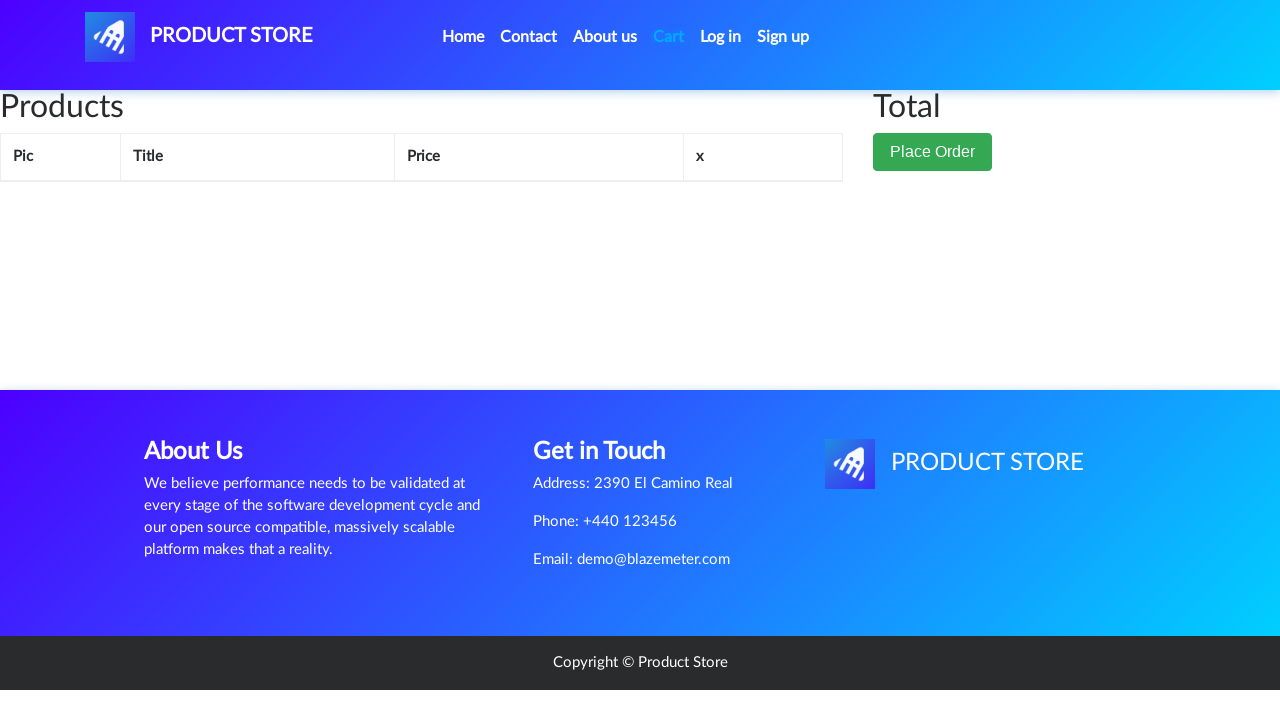

Cart page loaded and product visible in cart
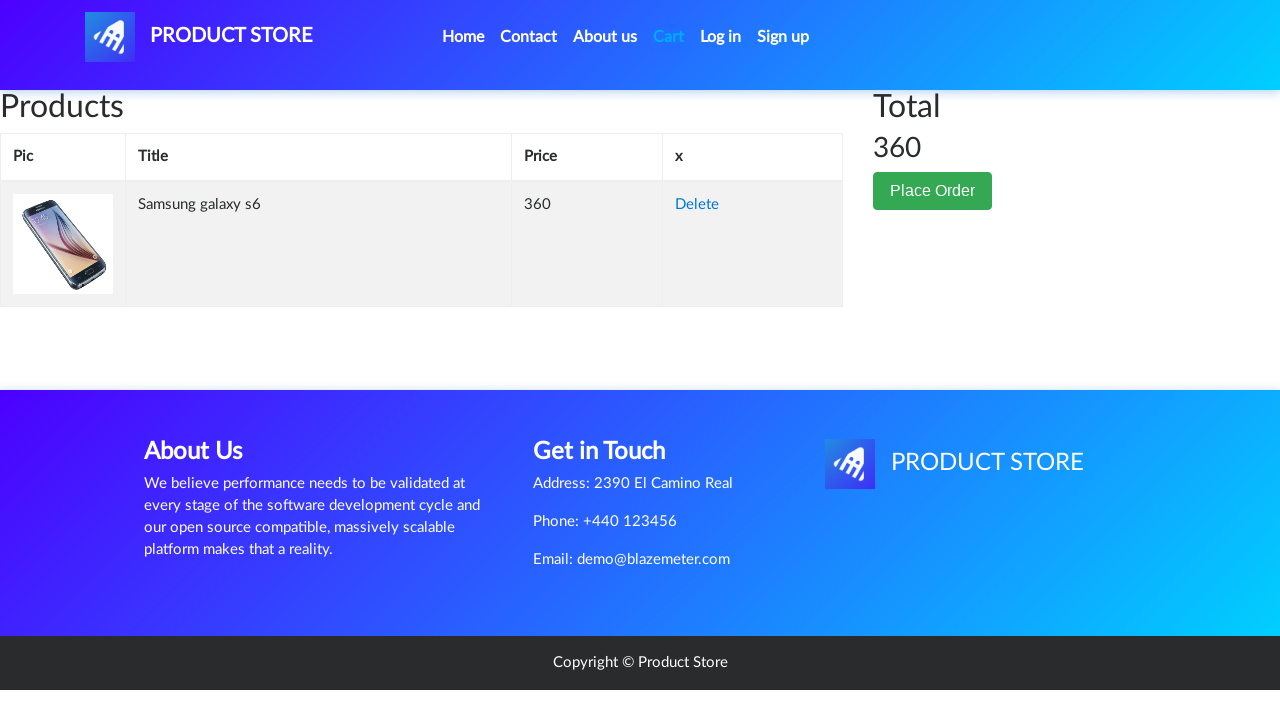

Clicked 'Place Order' button at (933, 191) on button:has-text('Place Order')
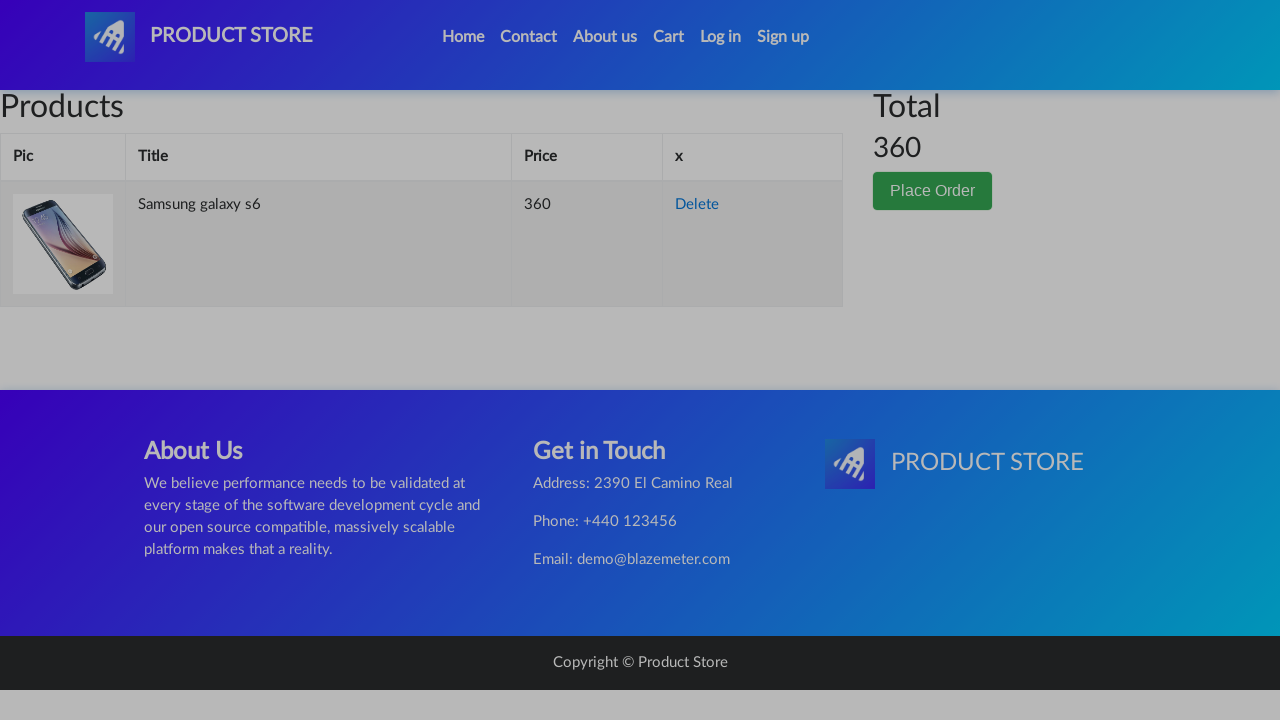

Order modal dialog appeared
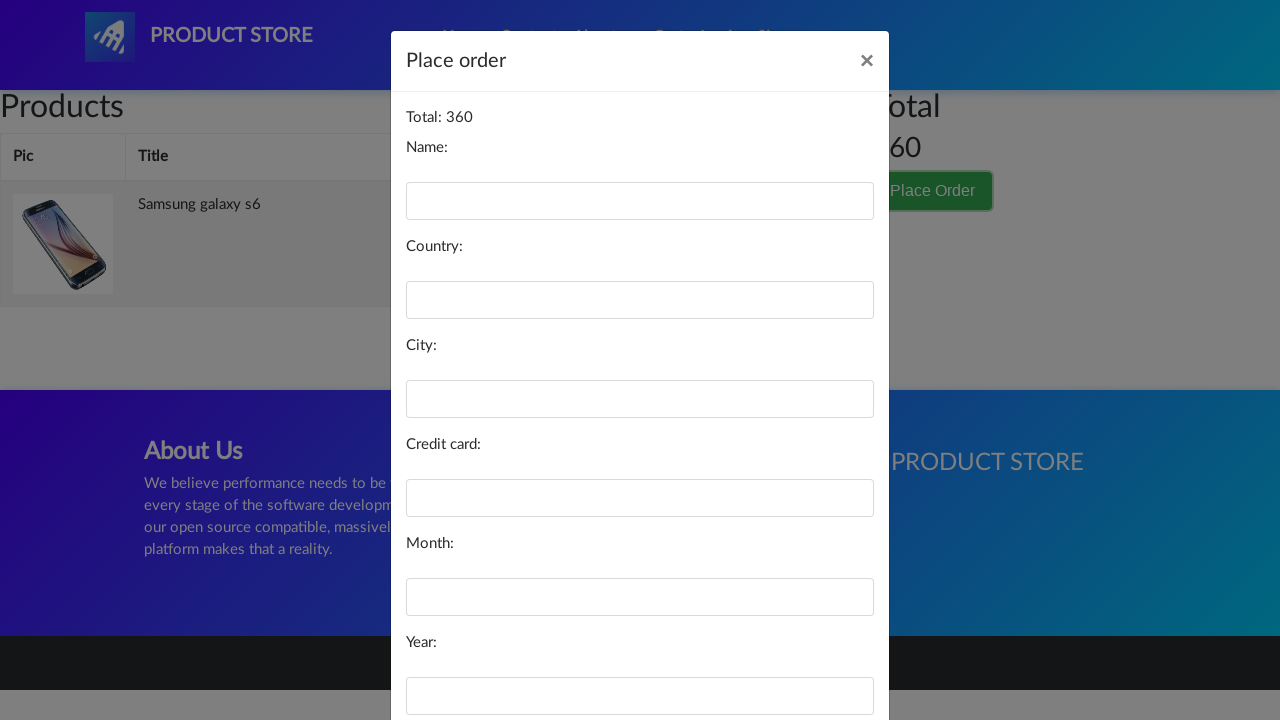

Filled name field with 'Test User' on #name
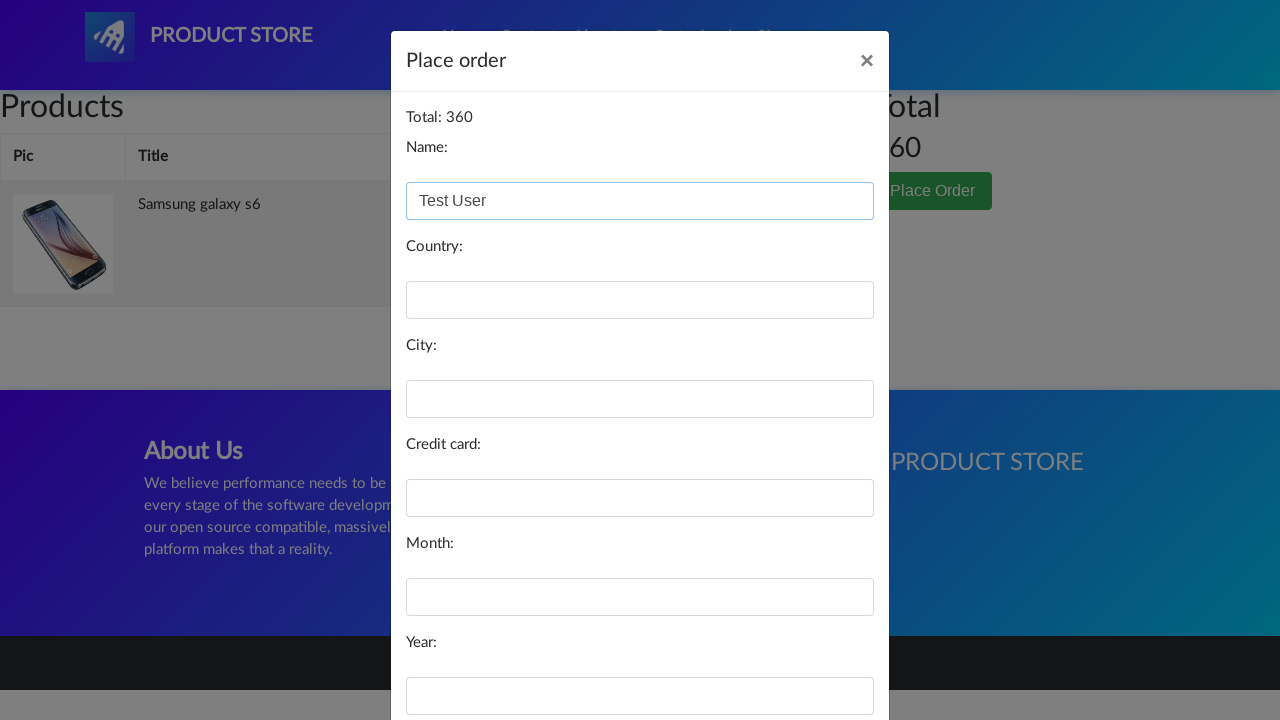

Filled country field with 'Test Country' on #country
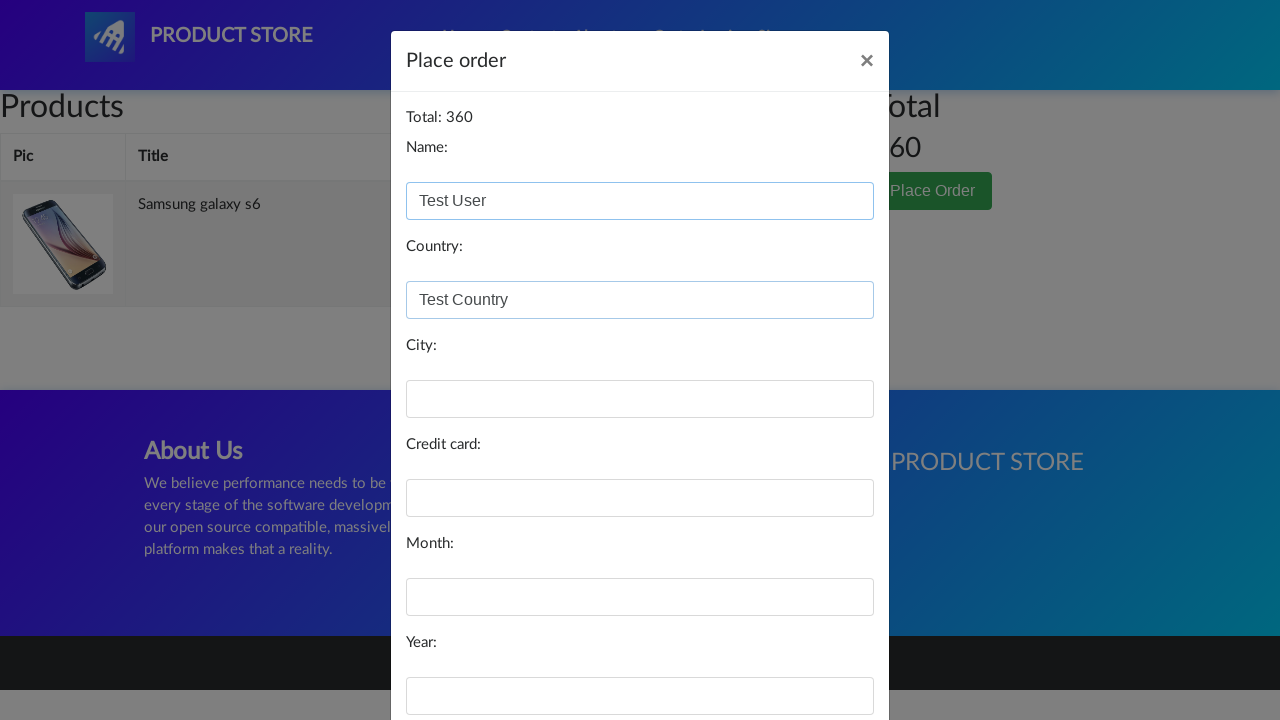

Filled city field with 'Test City' on #city
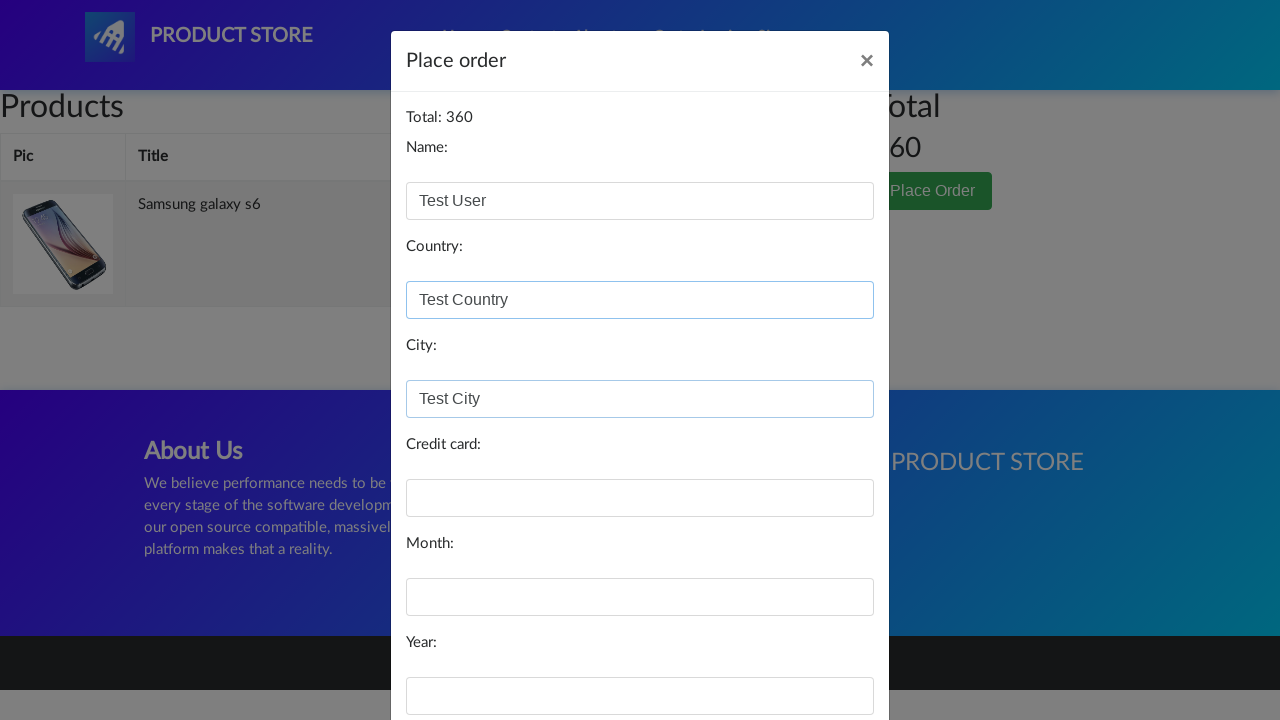

Filled card number field with test card number on #card
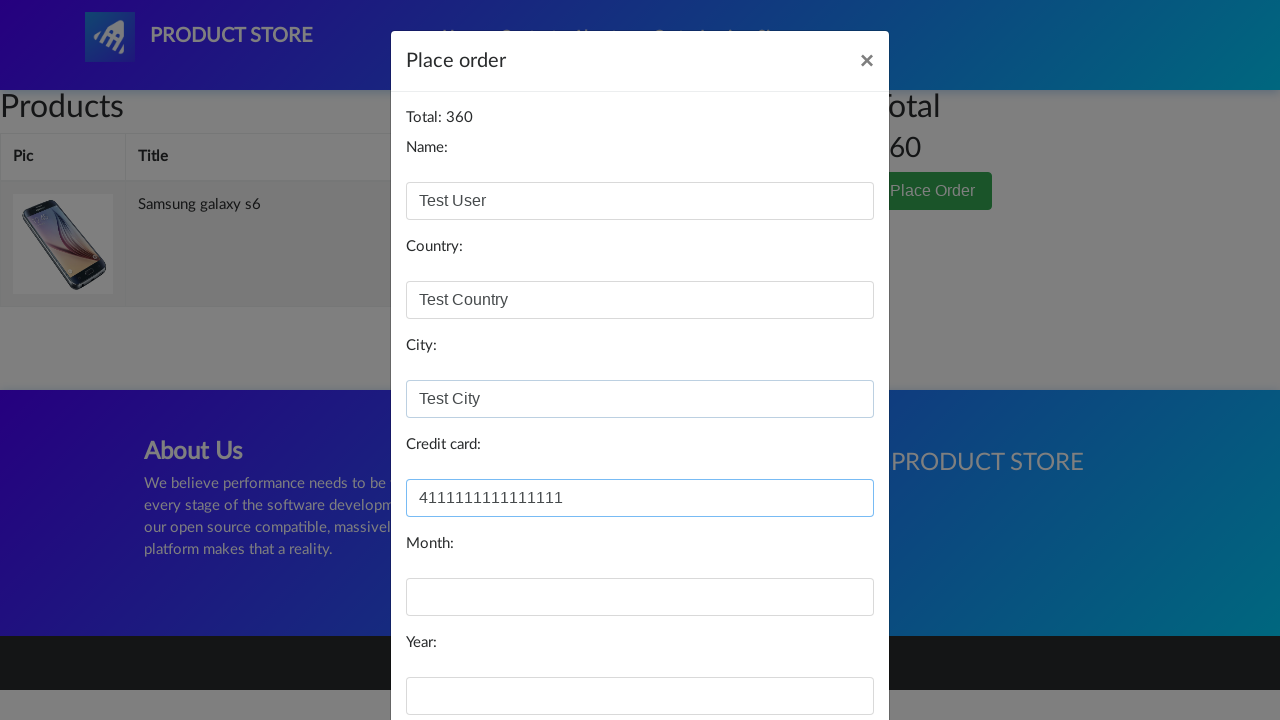

Filled expiry month field with '12' on #month
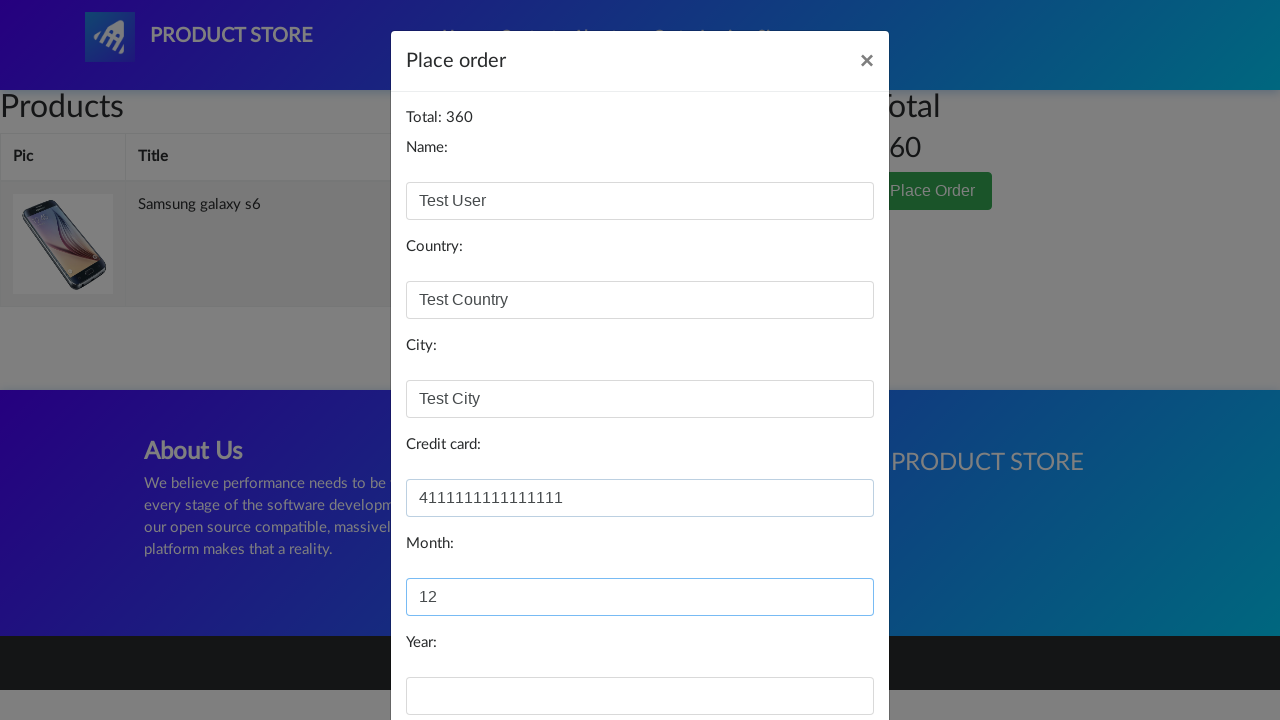

Filled expiry year field with '2025' on #year
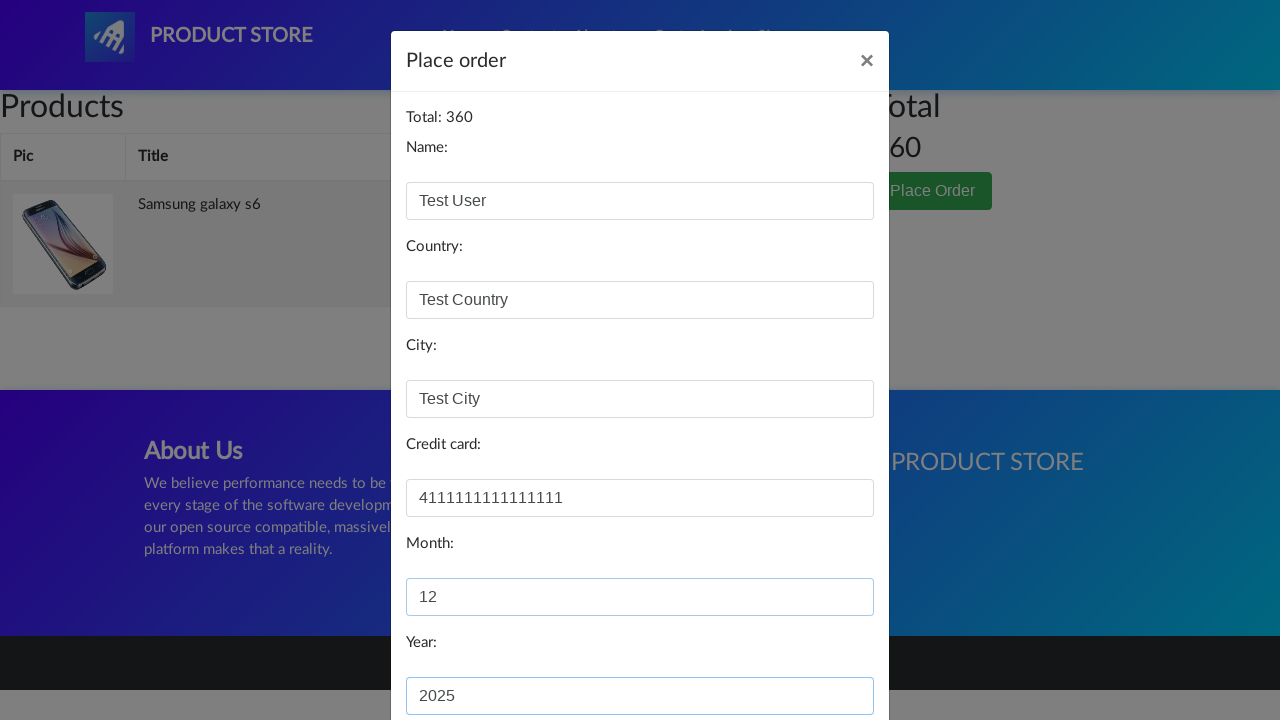

Clicked 'Purchase' button to complete transaction at (823, 655) on button:has-text('Purchase')
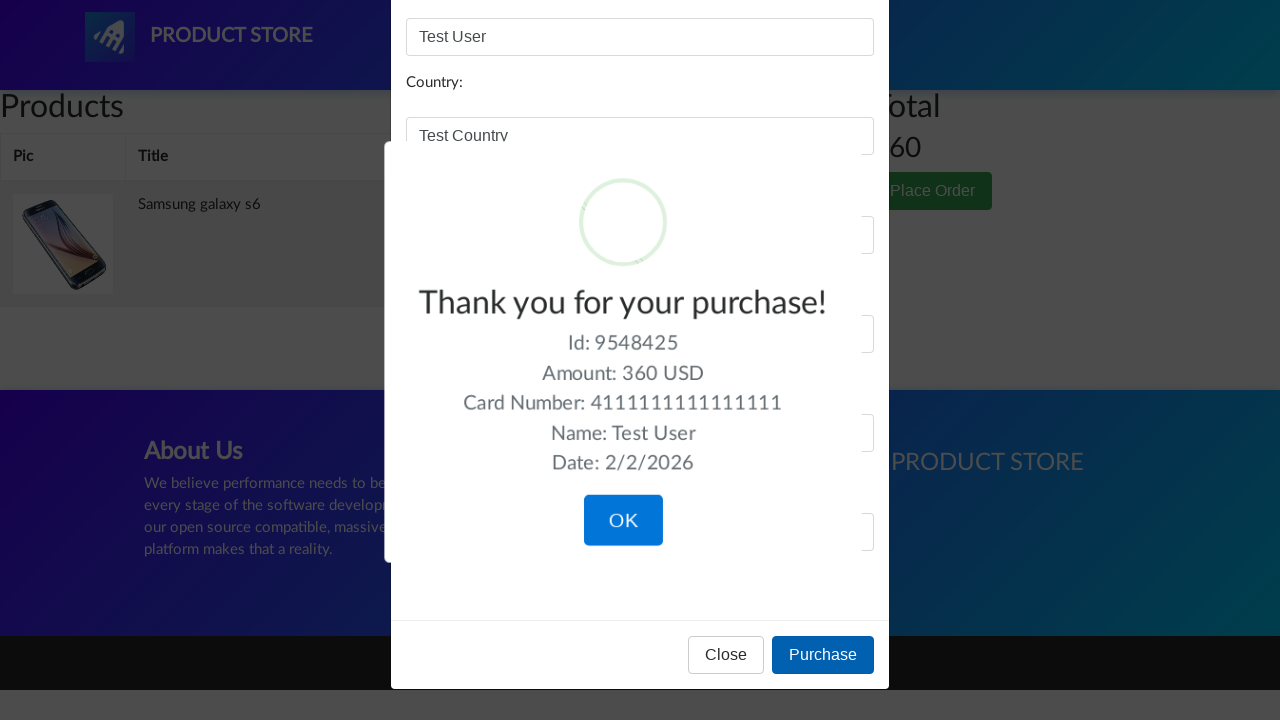

Order confirmation modal displayed successfully
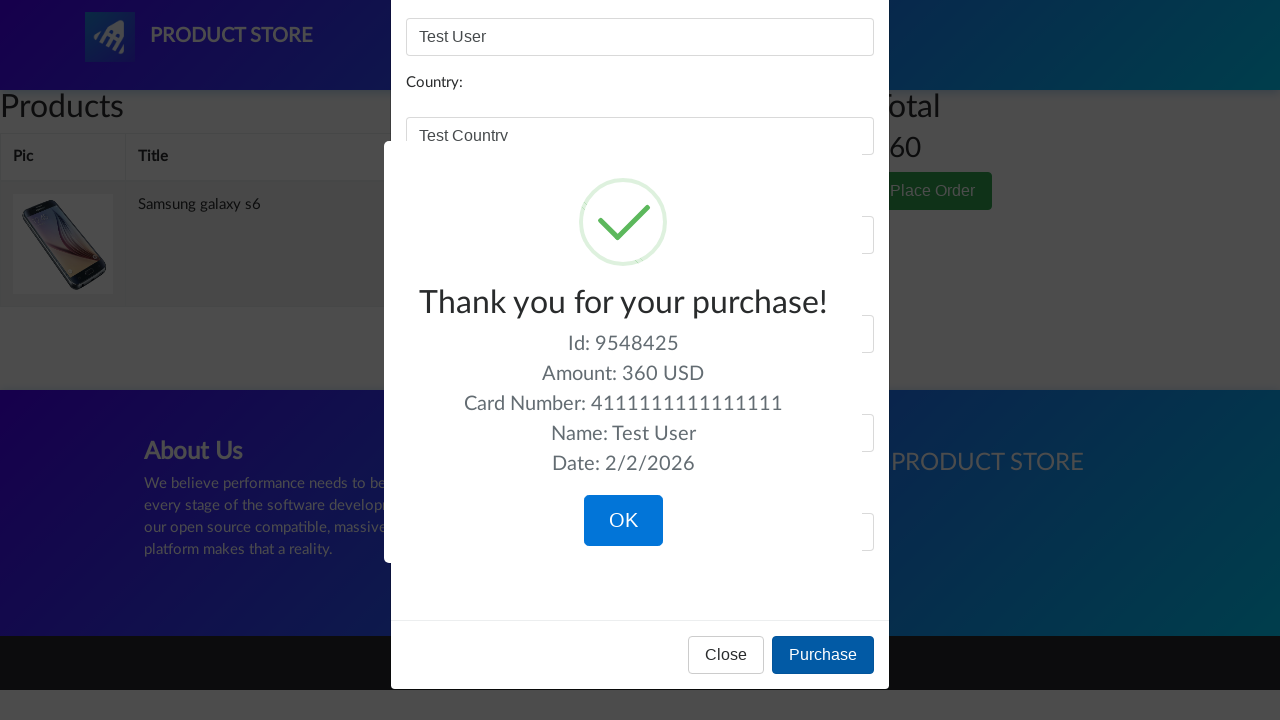

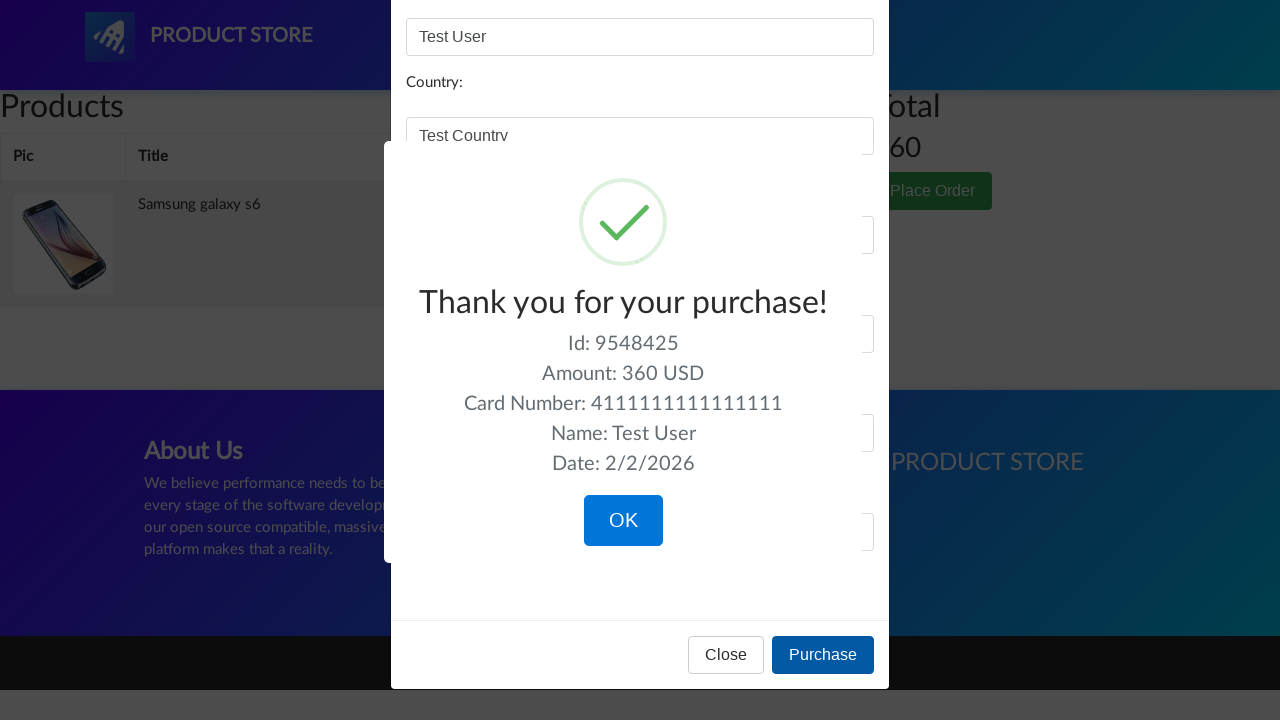